Navigates to Seznam.cz and verifies that an article element is visible in the viewport

Starting URL: https://www.seznam.cz

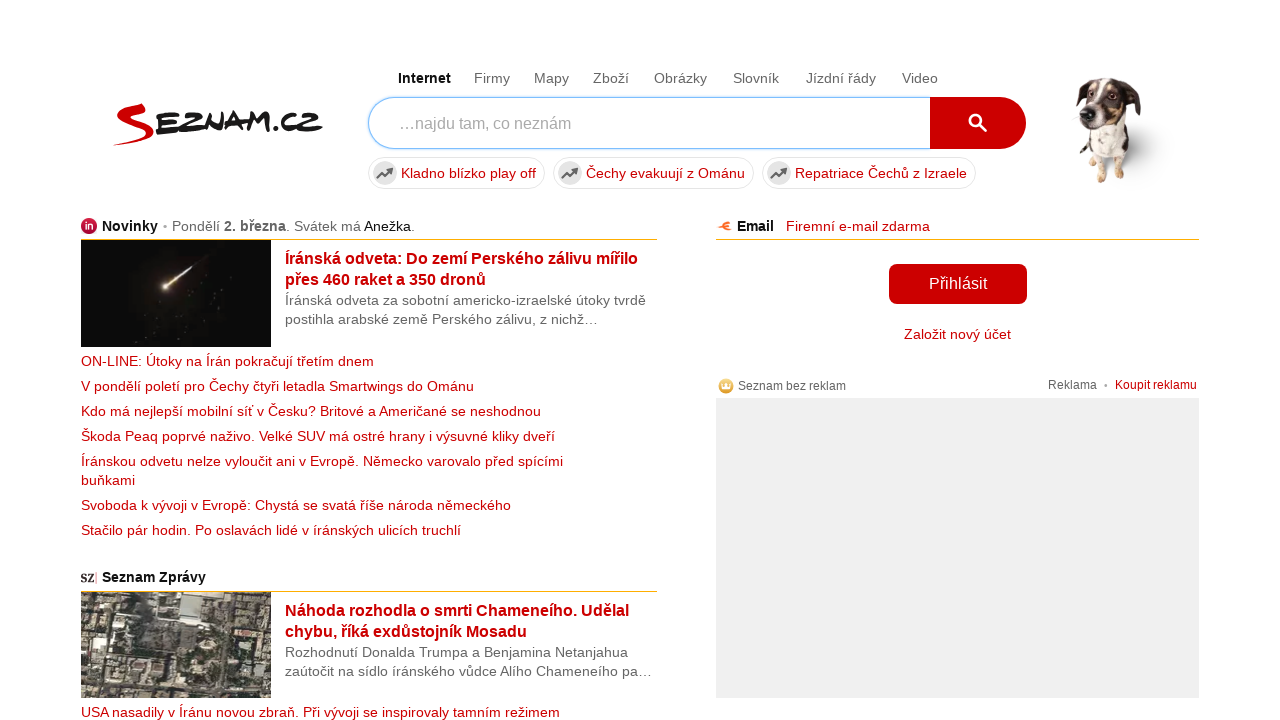

Waited for article element to become visible in viewport
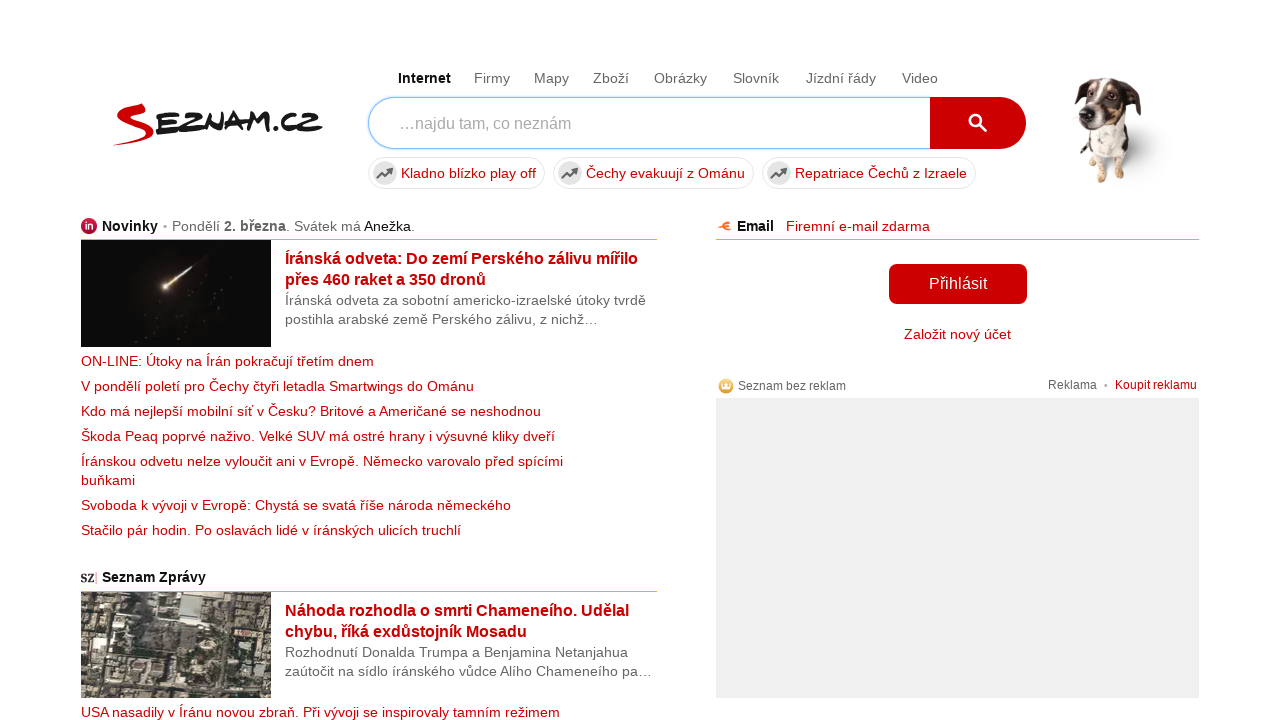

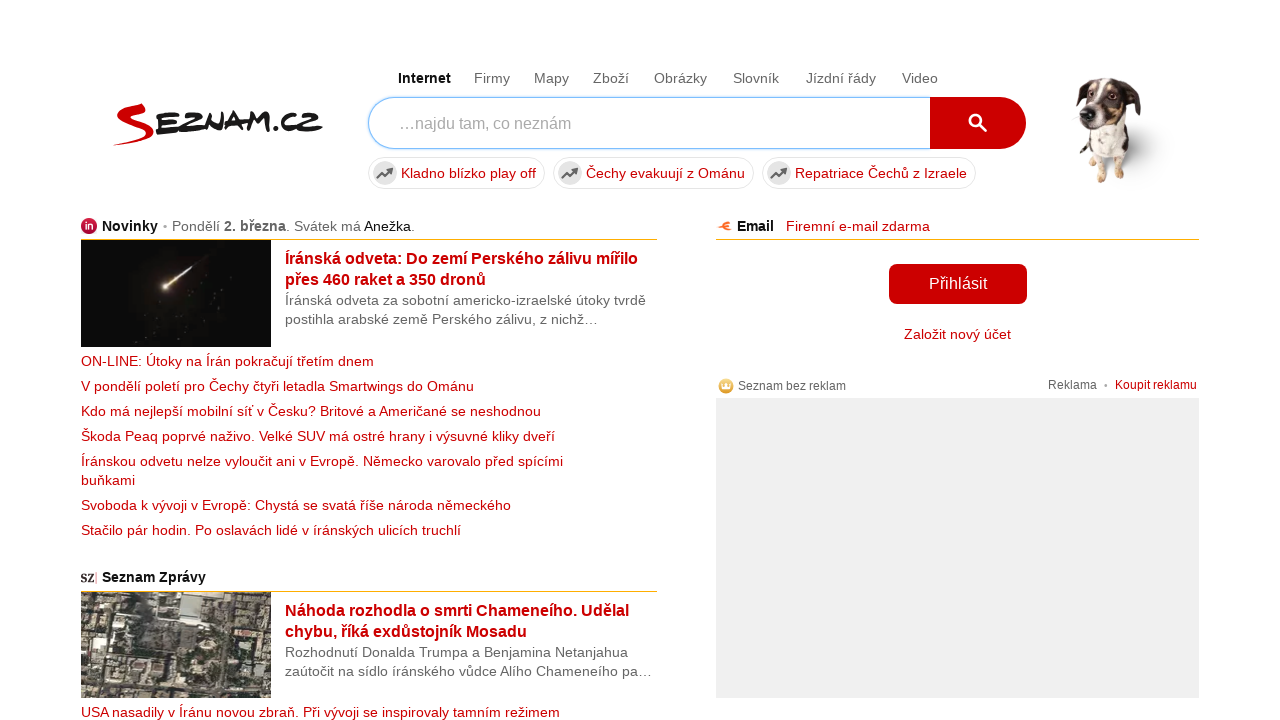